Tests file upload functionality by uploading a test file and verifying the uploaded filename is displayed correctly on the confirmation page.

Starting URL: http://the-internet.herokuapp.com/upload

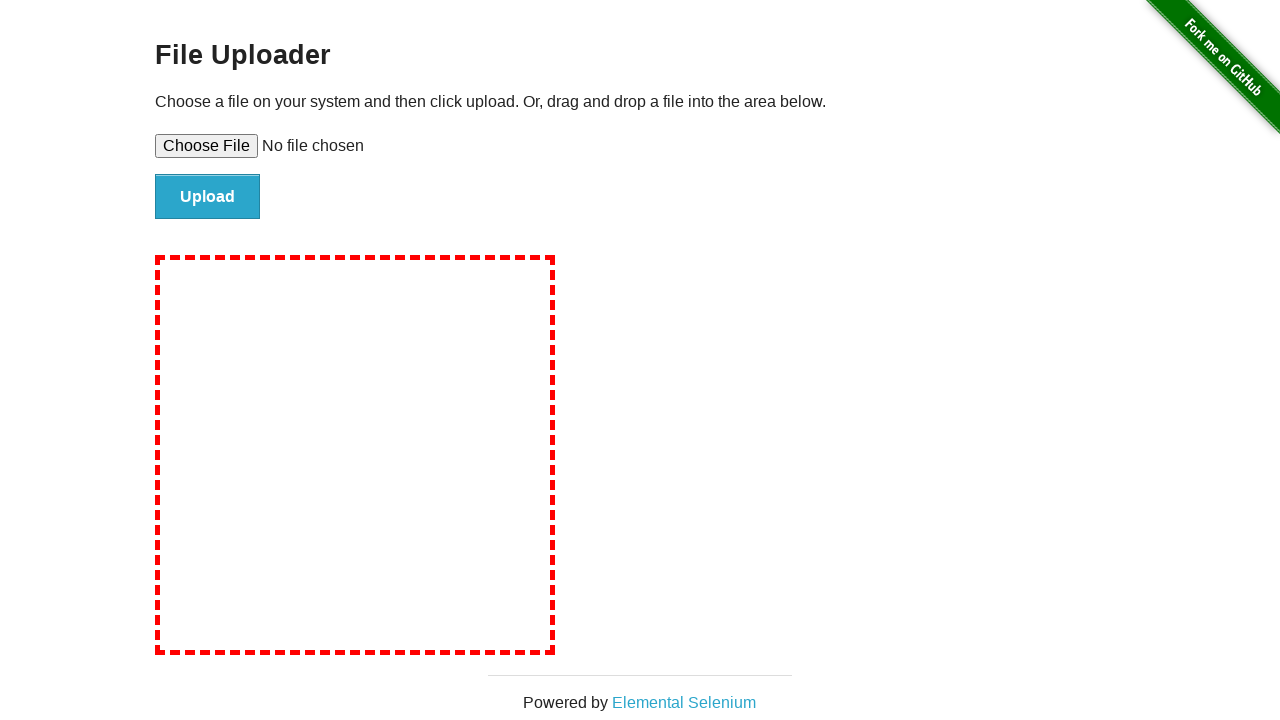

Created temporary test file 'TestUpload.jpg' for upload
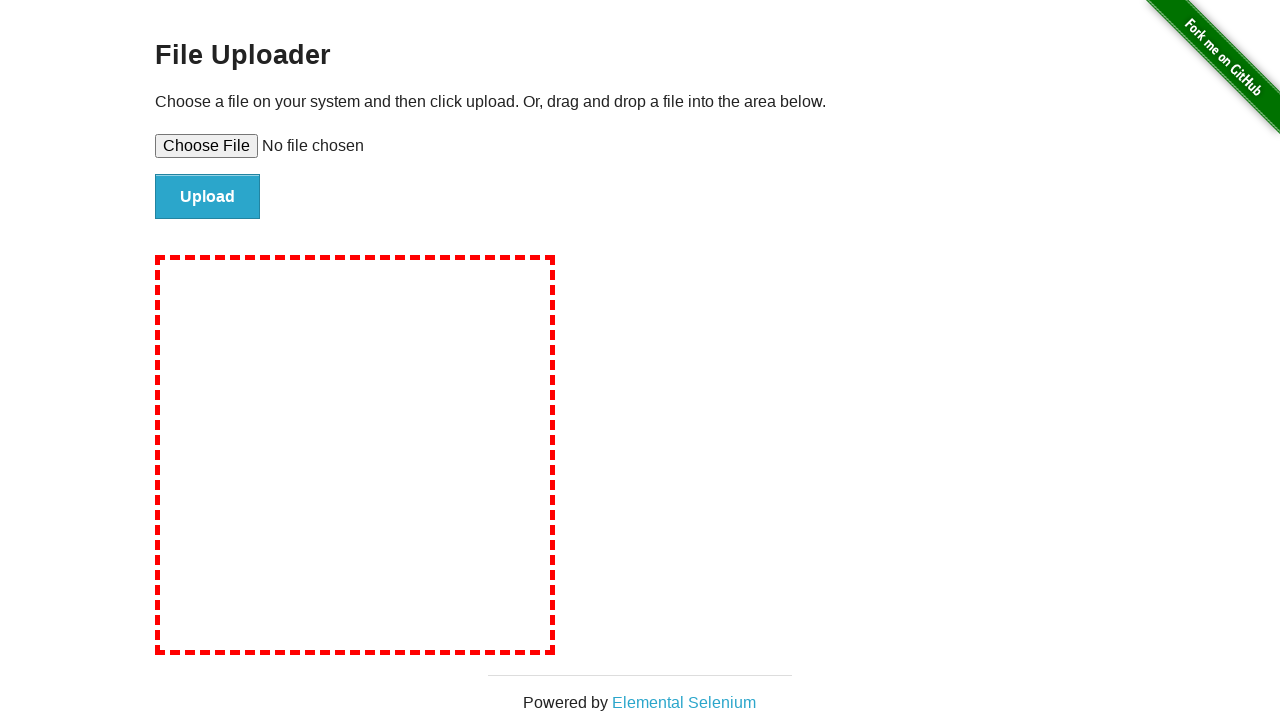

Selected test file in file upload input
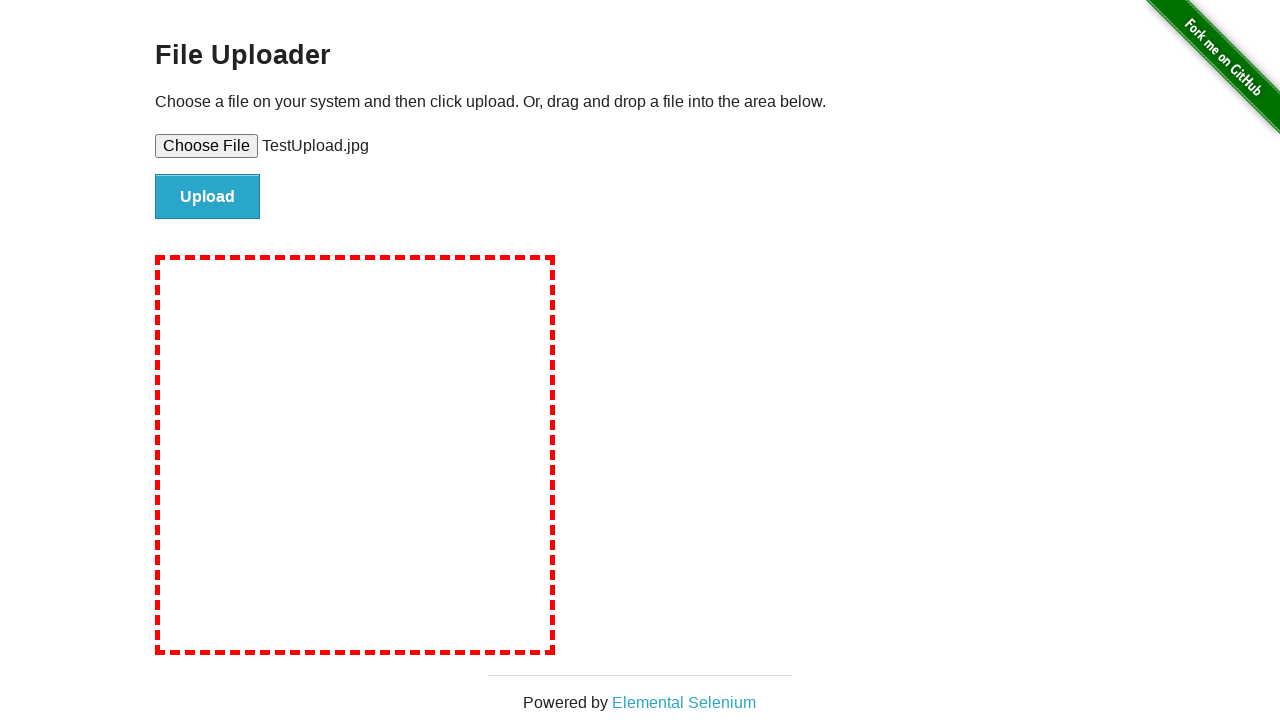

Clicked file submit button at (208, 197) on #file-submit
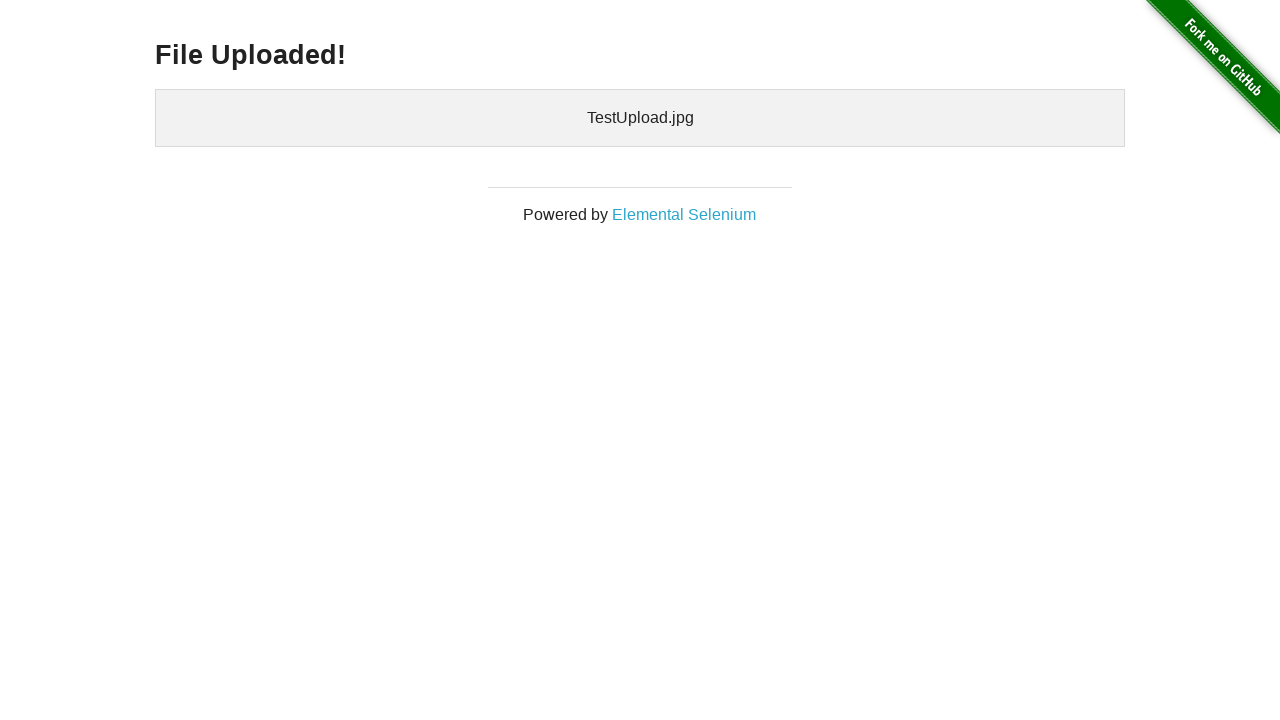

Confirmation heading appeared after file upload
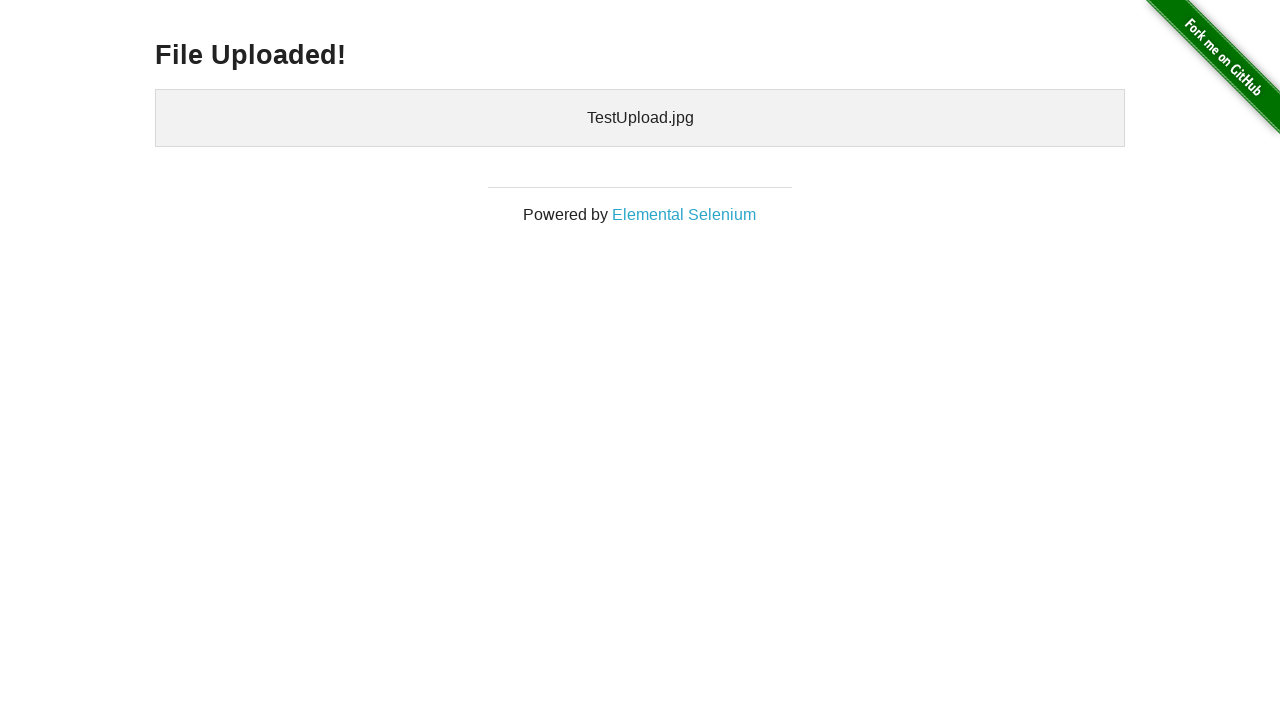

Confirmed 'File Uploaded!' message is displayed
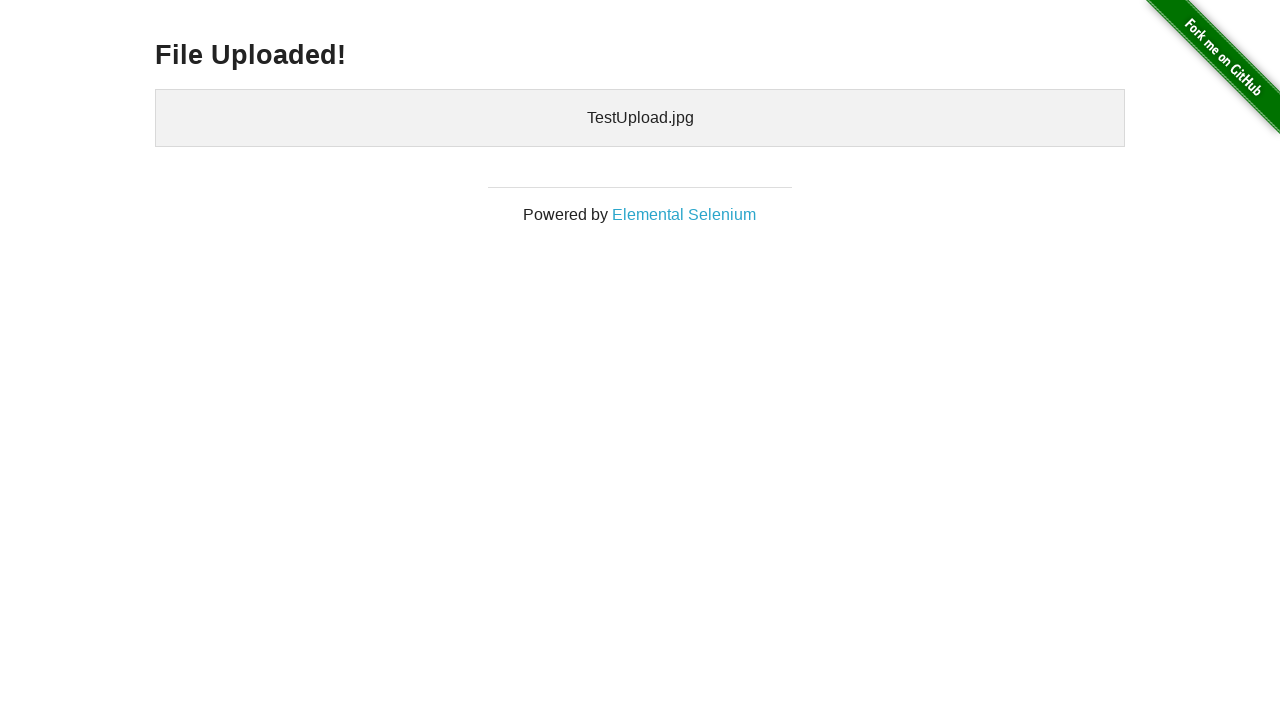

Uploaded files section is visible with filename confirmation
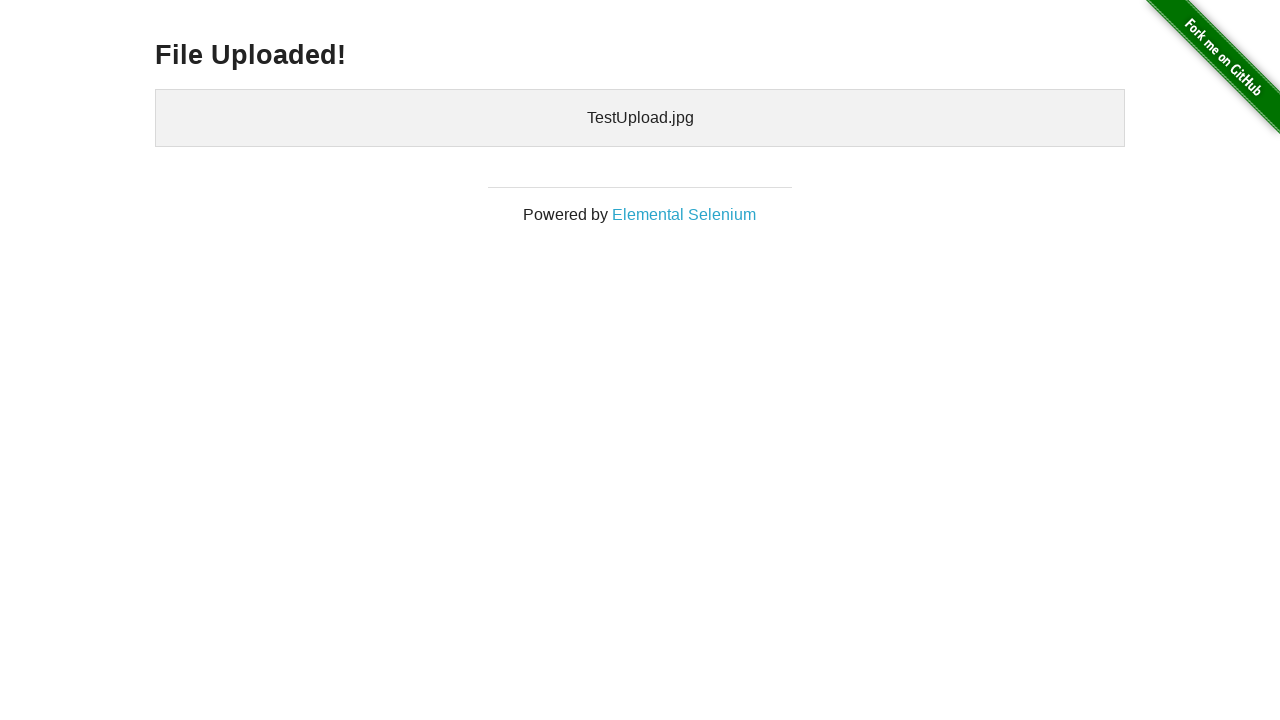

Cleaned up temporary test file
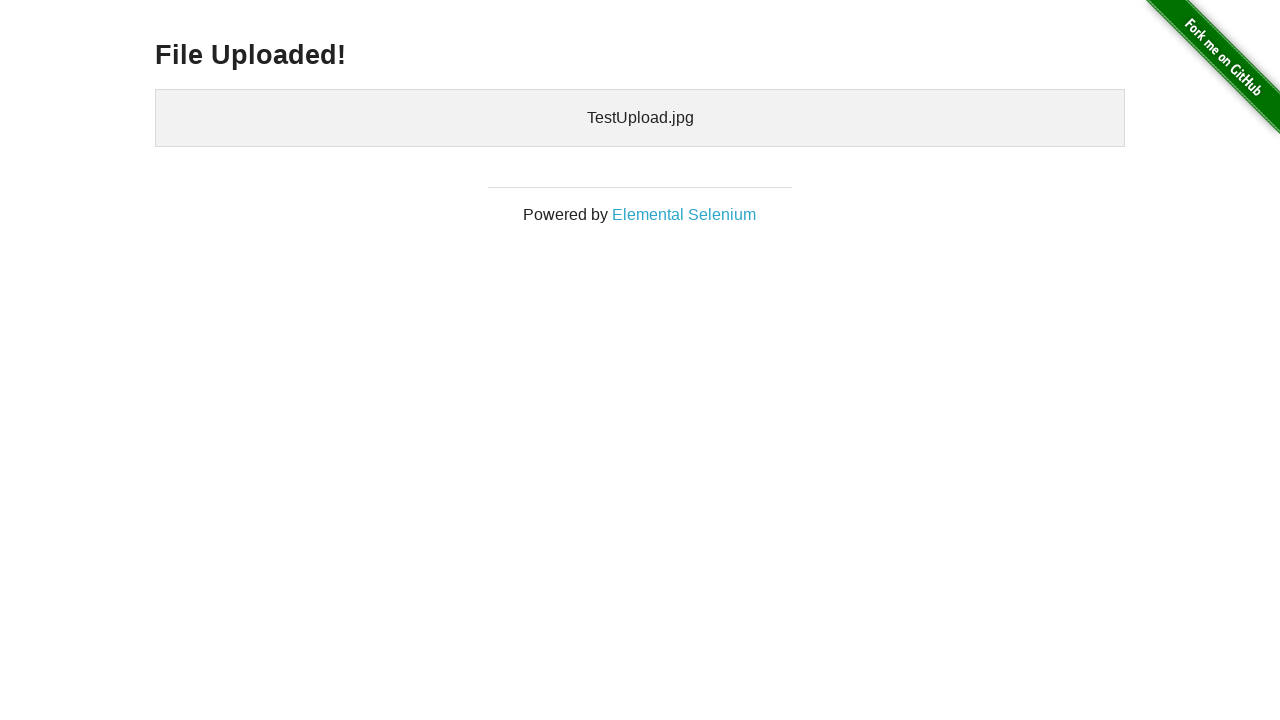

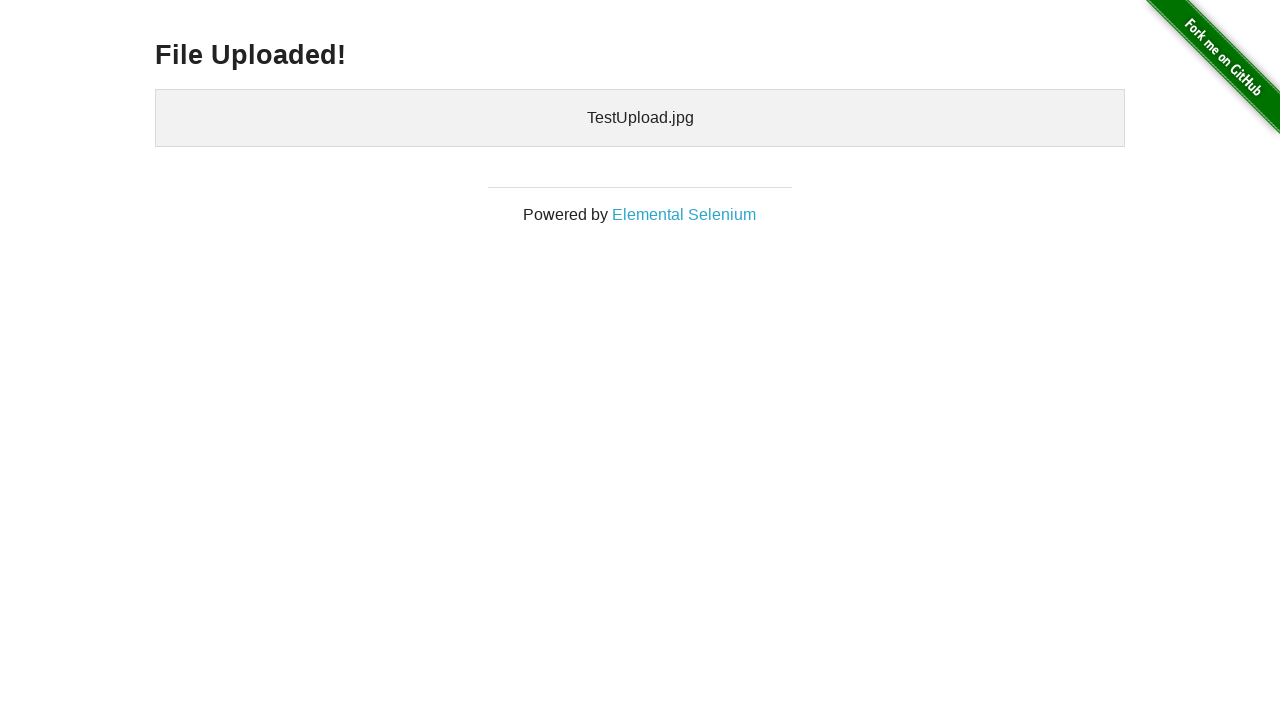